Tests handling a simple JavaScript alert dialog by clicking a button to trigger the alert and dismissing it

Starting URL: https://demo.automationtesting.in/Alerts.html

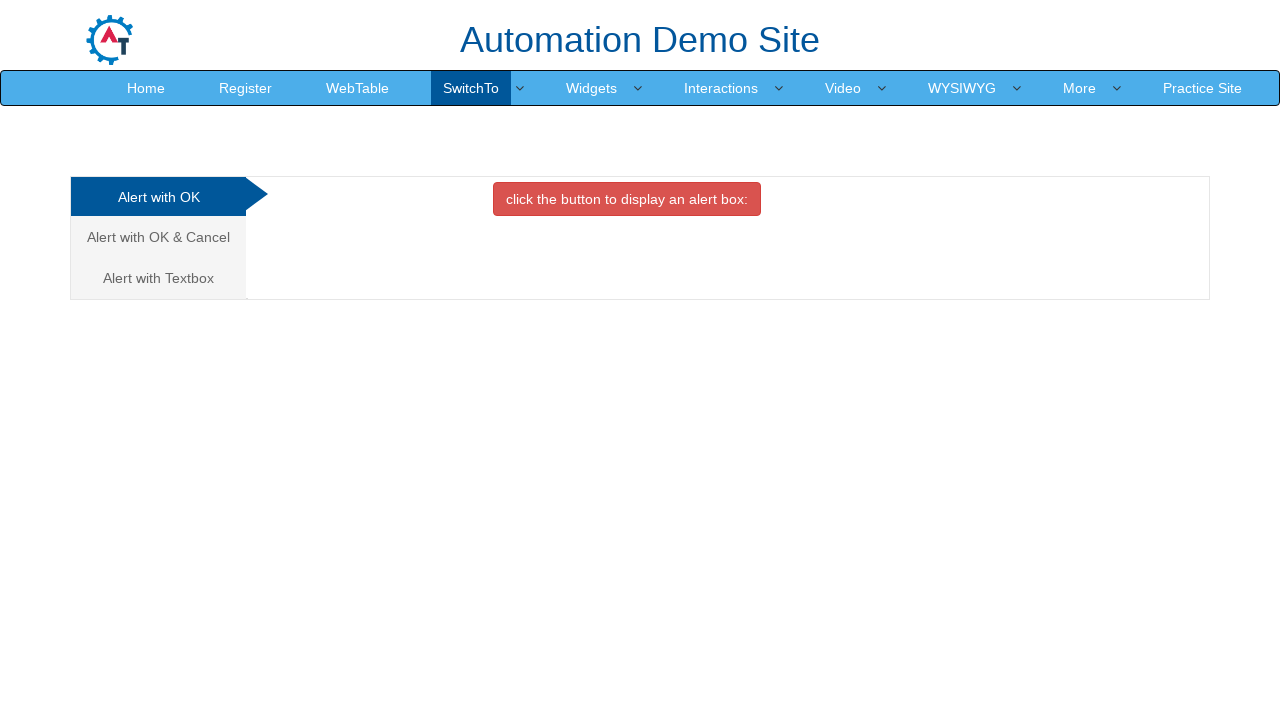

Set up dialog handler to dismiss alerts
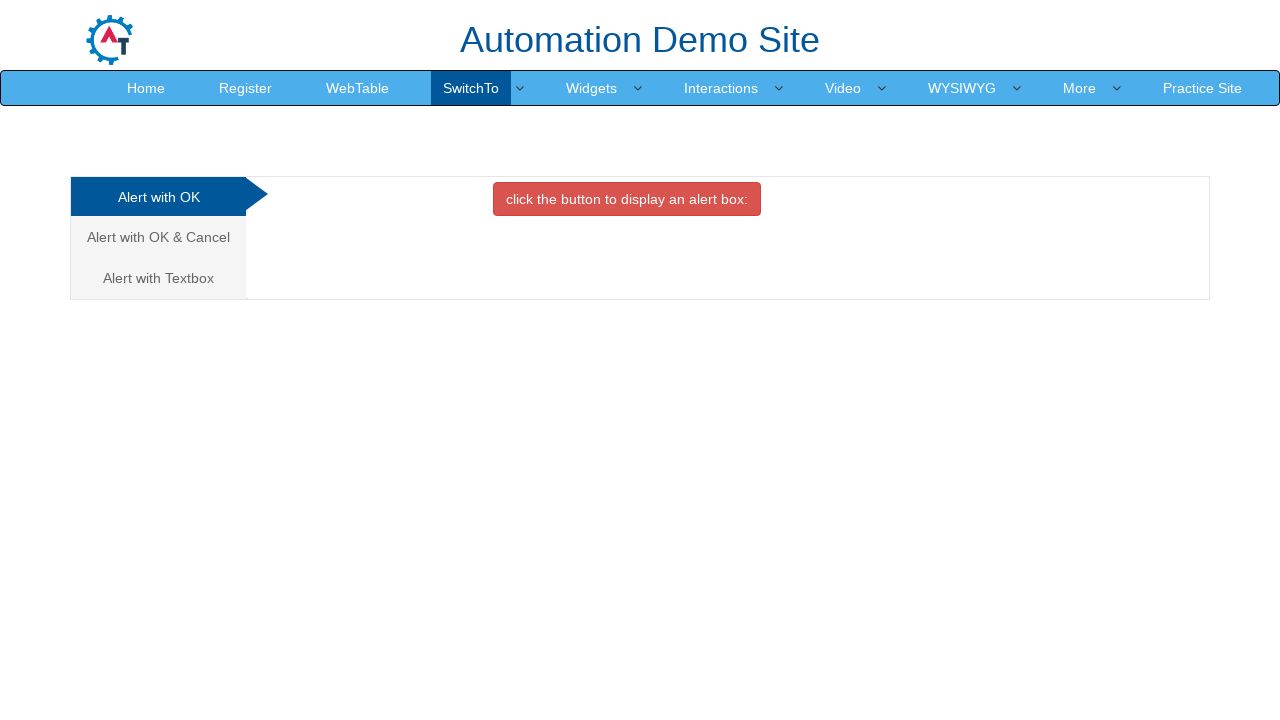

Clicked on 'Alert with OK' tab at (158, 197) on xpath=//a[normalize-space()='Alert with OK']
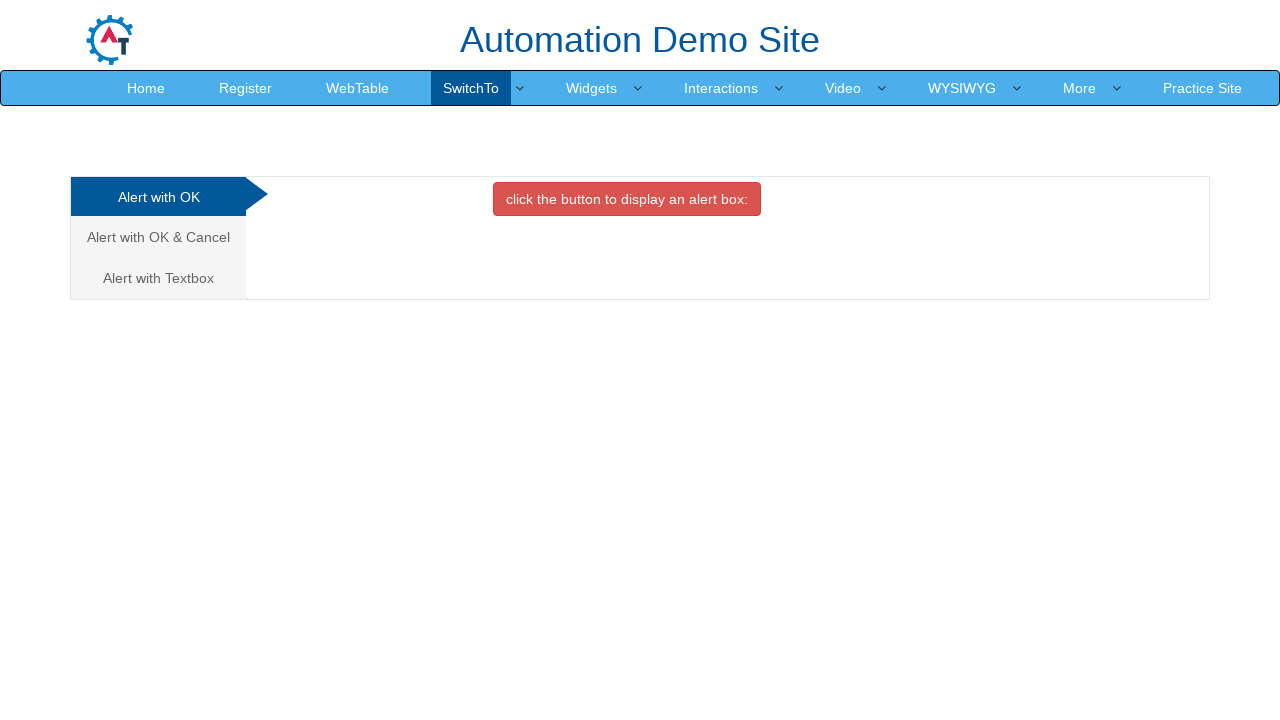

Clicked button to trigger JavaScript alert at (627, 199) on xpath=//button[contains(text(),'click the button to display an')]
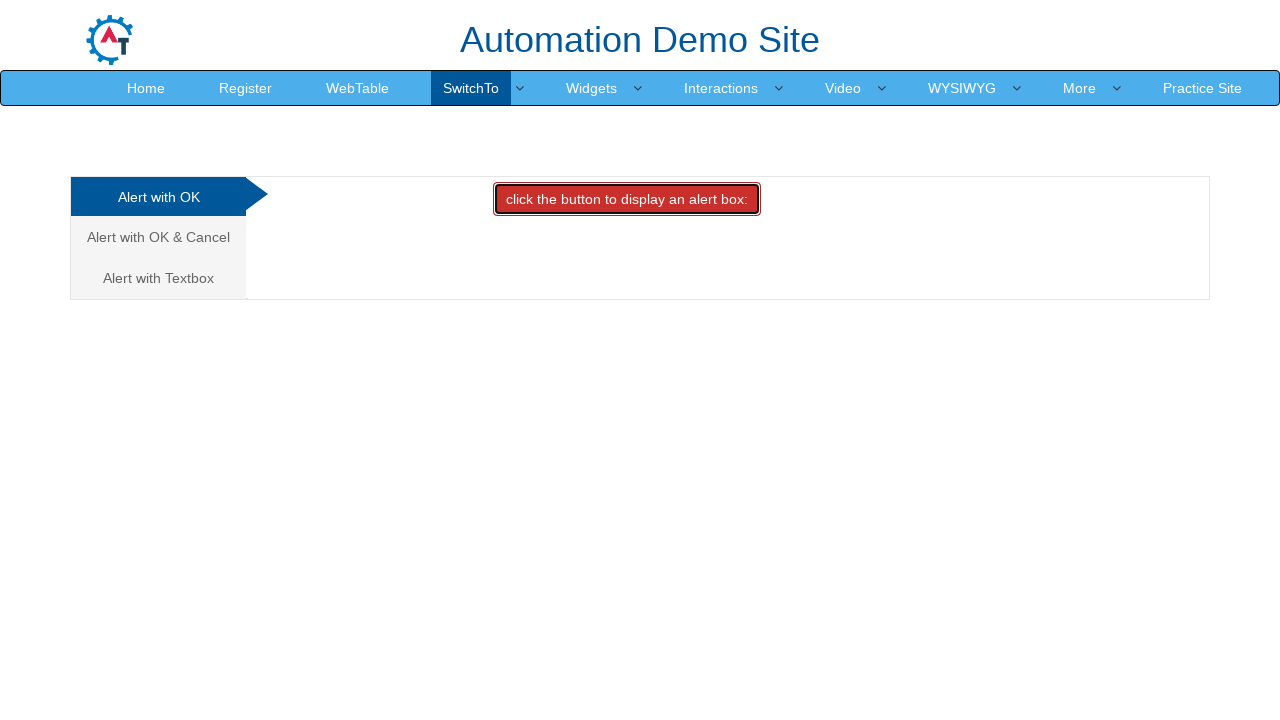

Alert dialog dismissed and timeout completed
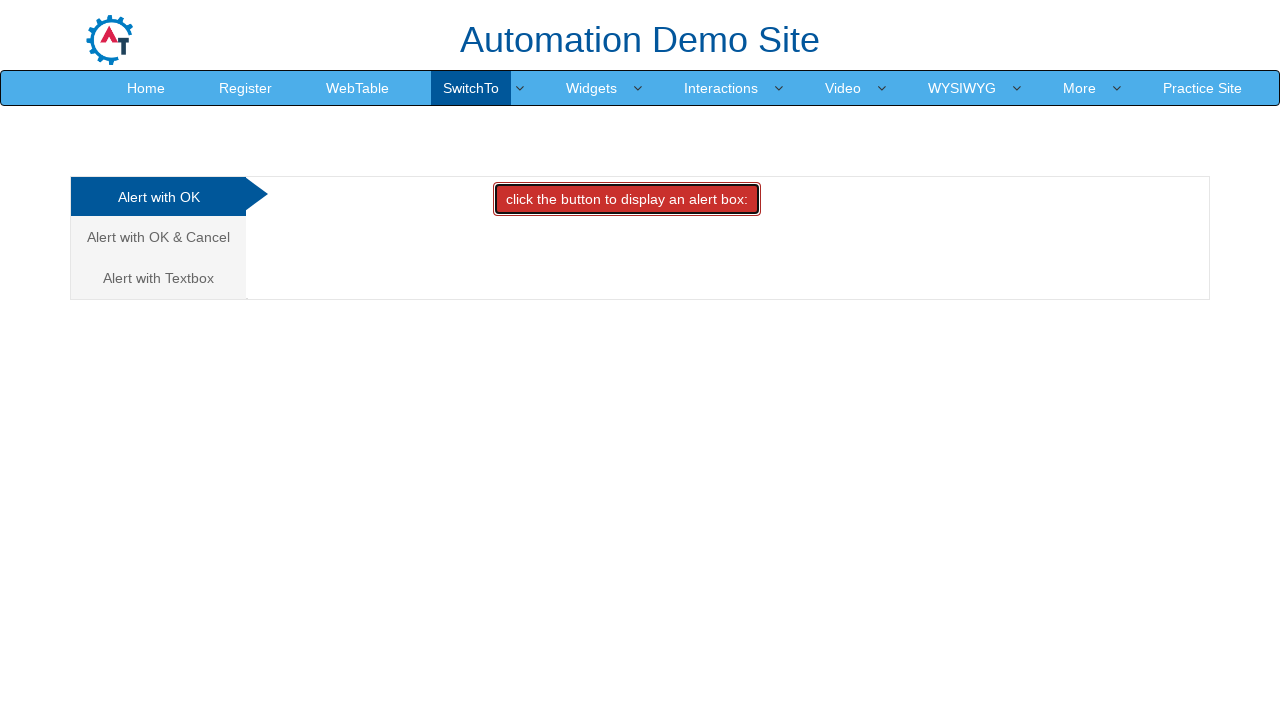

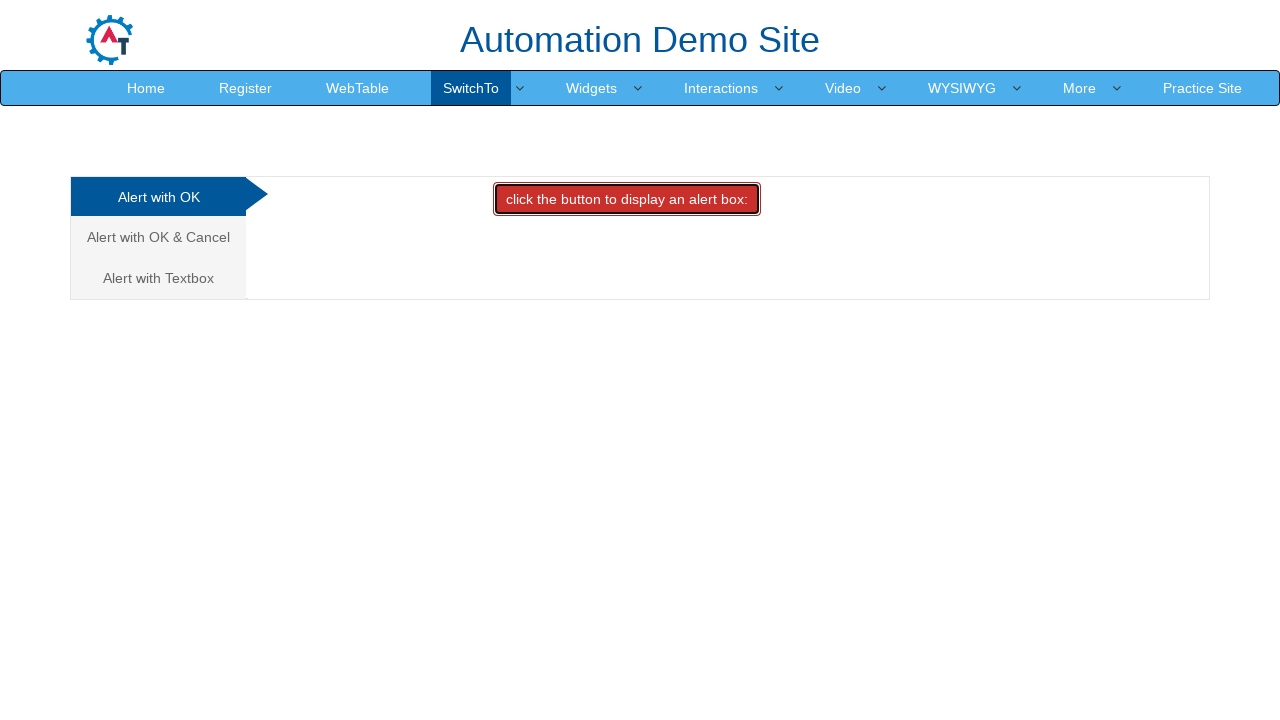